Tests product search functionality across multiple windows - searches for a product on the main page, opens "Top Deals" in a new window, searches for the same product, and verifies the product names match between both pages.

Starting URL: https://rahulshettyacademy.com/seleniumPractise/#/

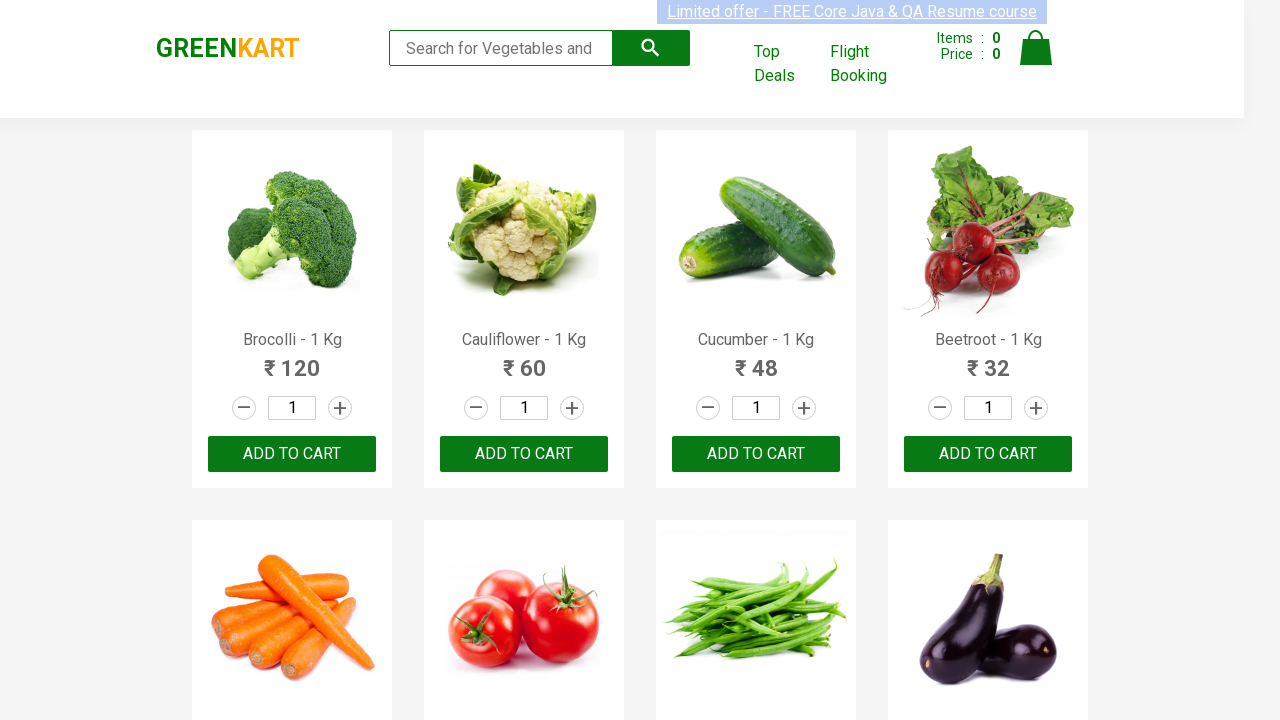

Filled search field with 'tom' on landing page on input[type='search']
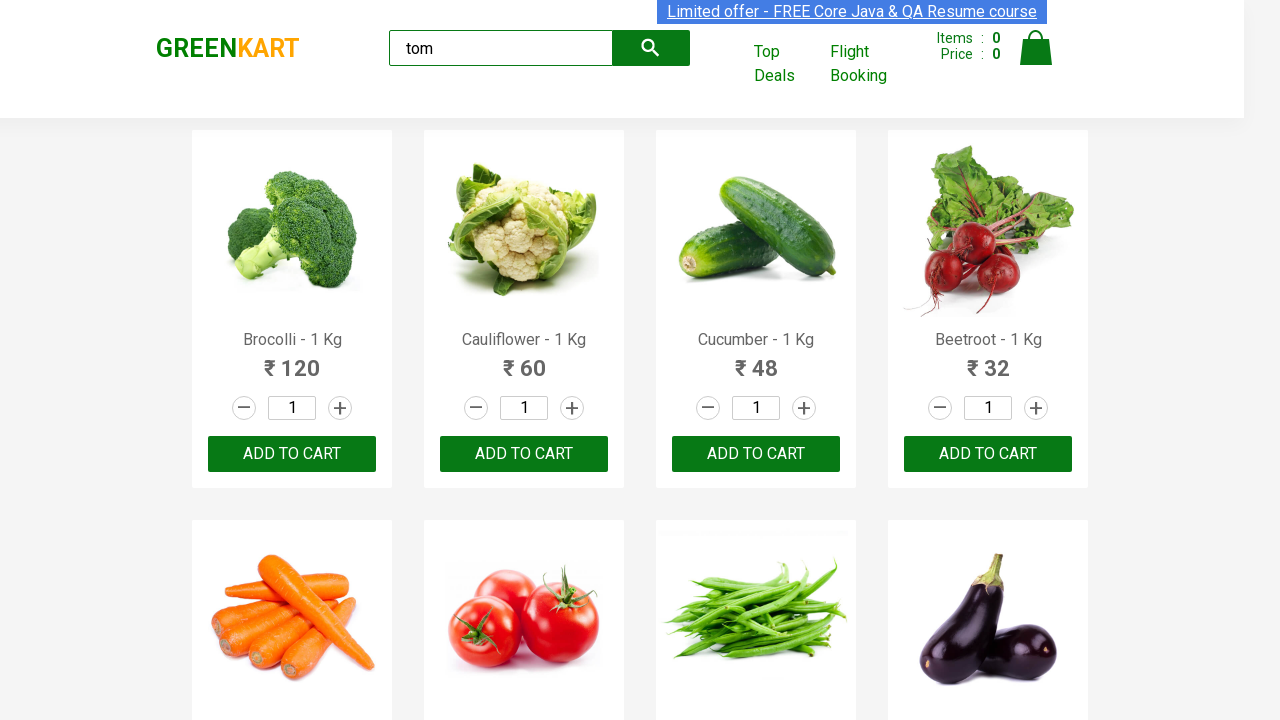

Waited for product name selector to load on landing page
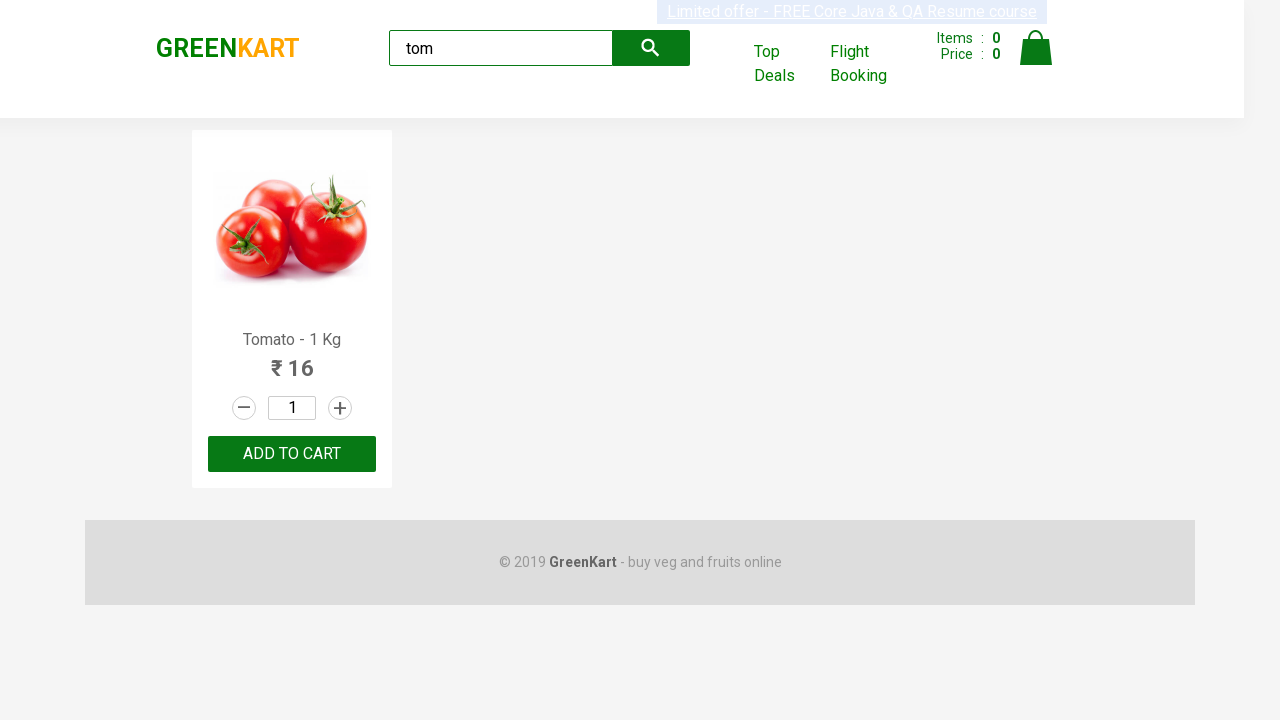

Retrieved product name from landing page: 'Tomato'
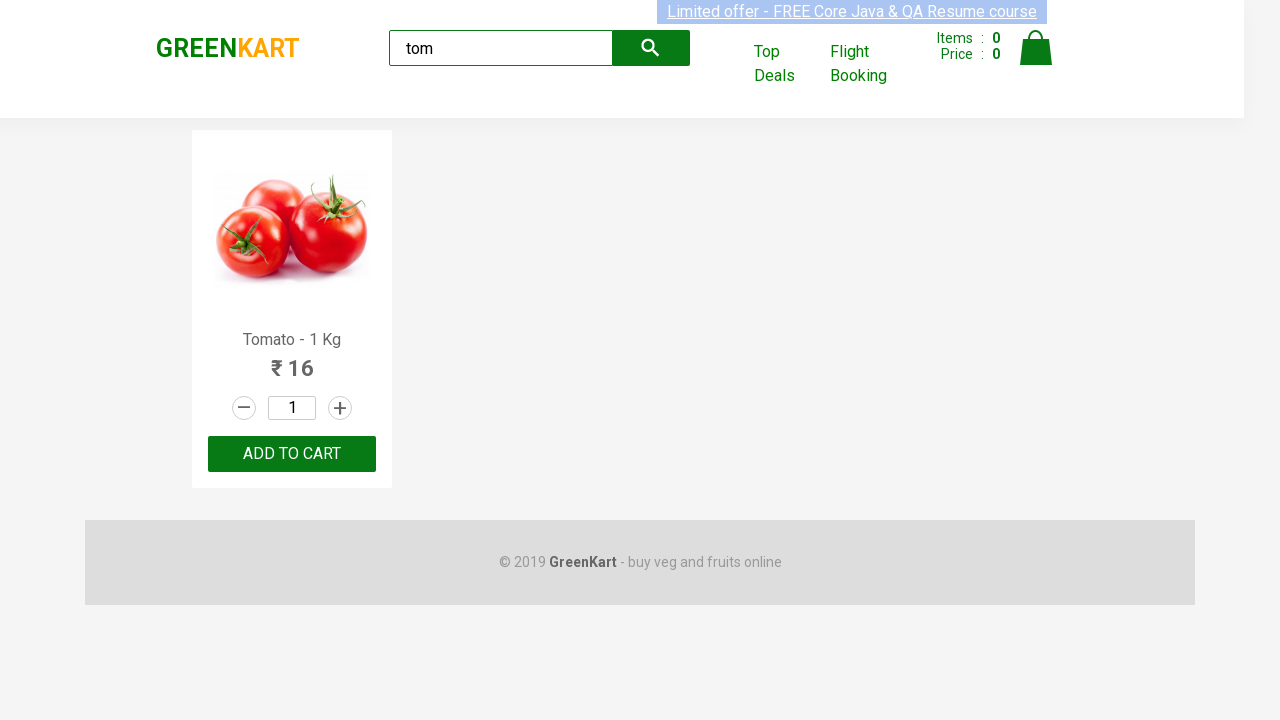

Clicked 'Top Deals' link to open new window at (787, 64) on text=Top Deals
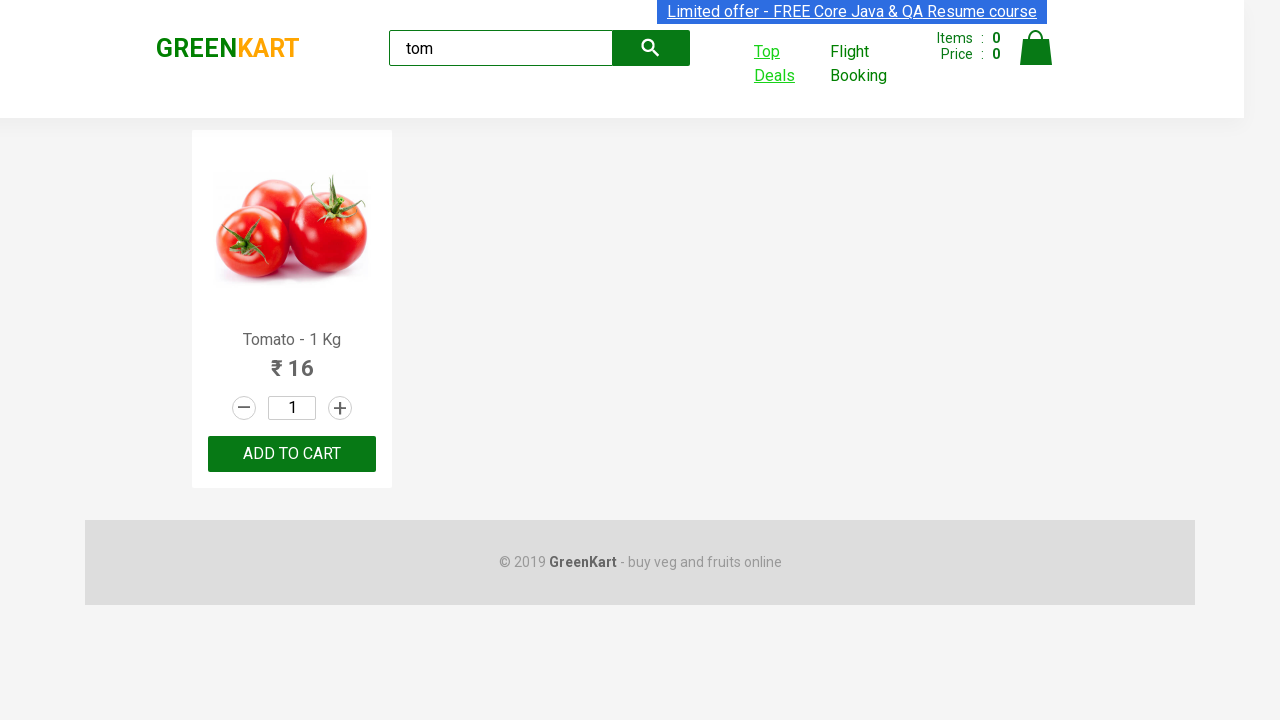

Switched to new window and waited for page load
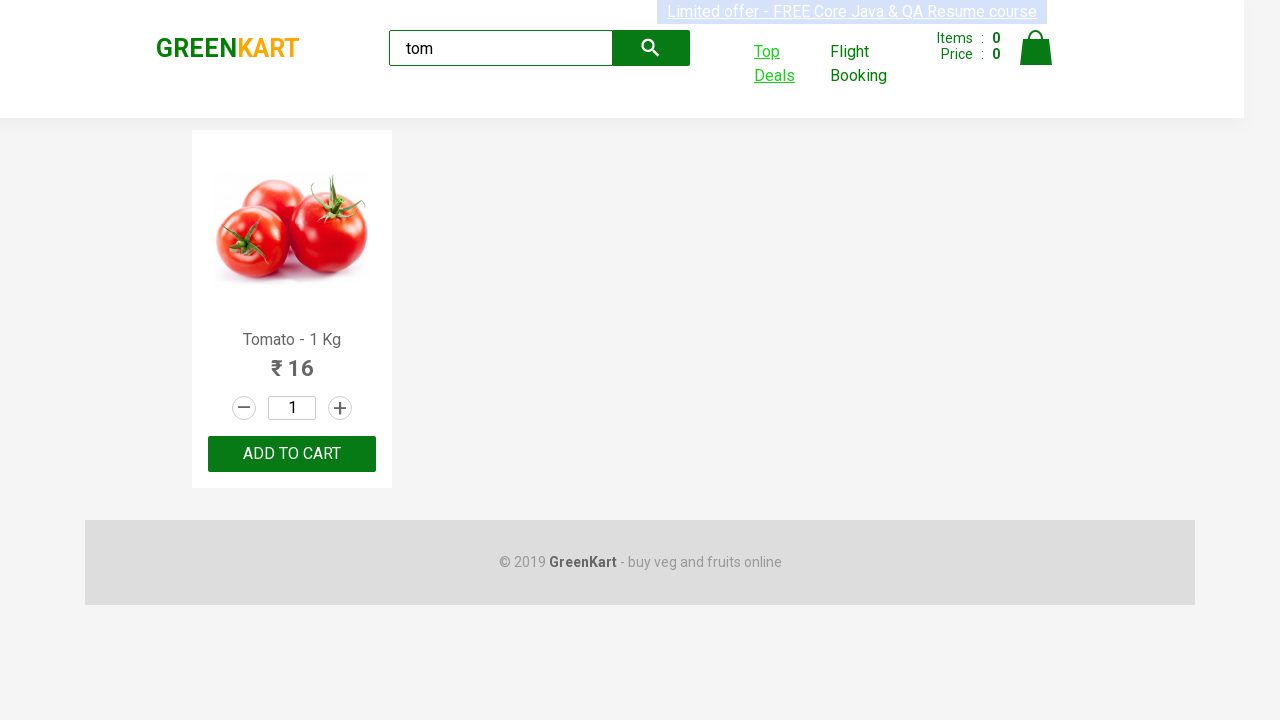

Filled search field with 'tom' on offers page on #search-field
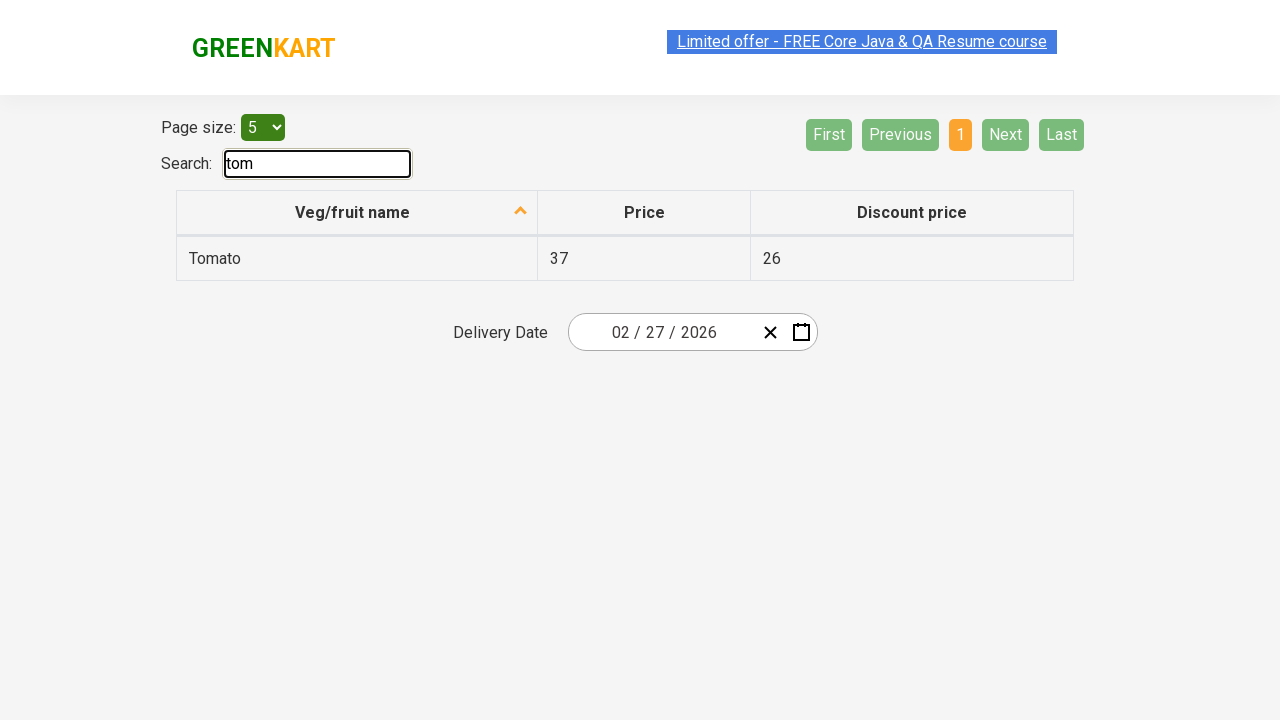

Waited for product results to load on offers page
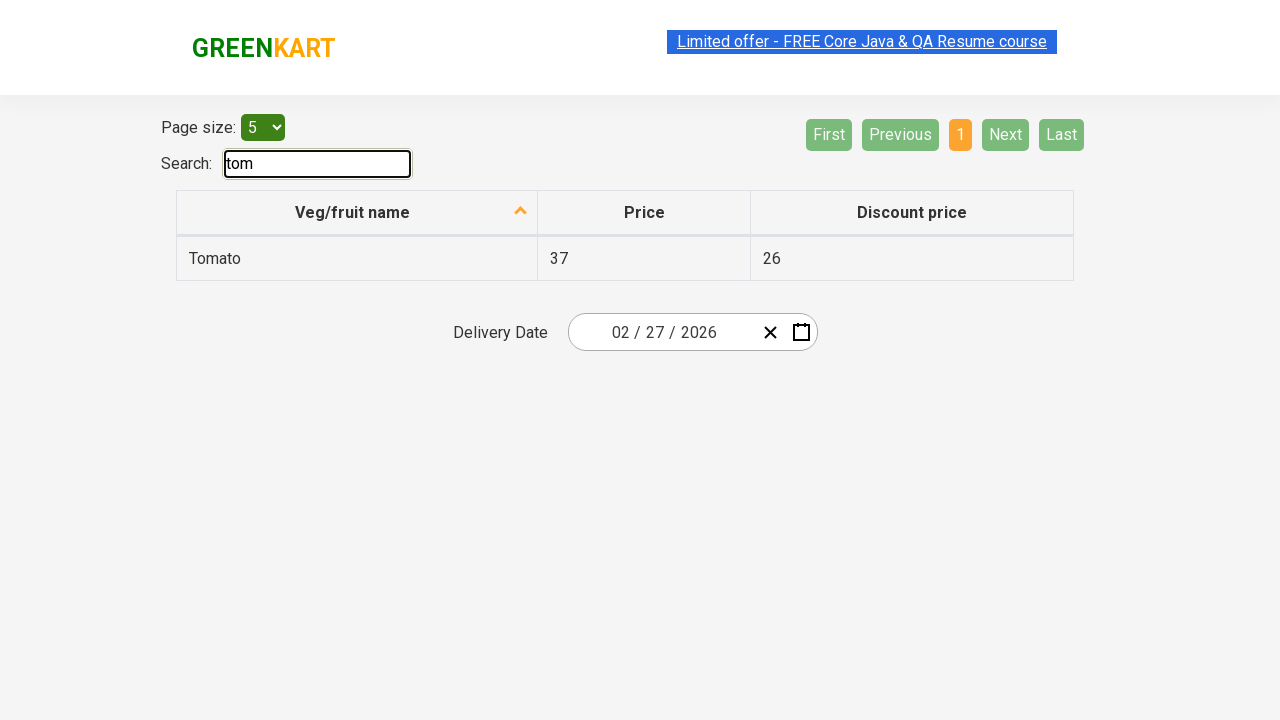

Retrieved product name from offers page: 'Tomato'
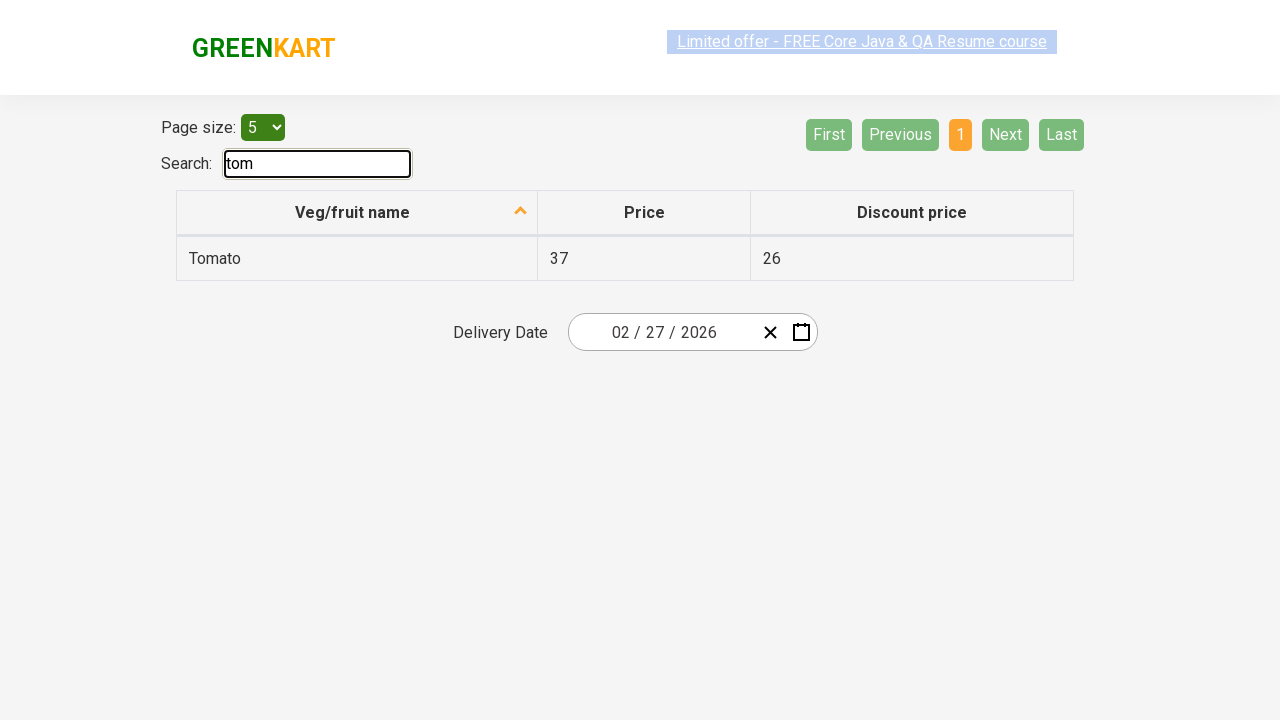

Verified product names match between landing page and offers page
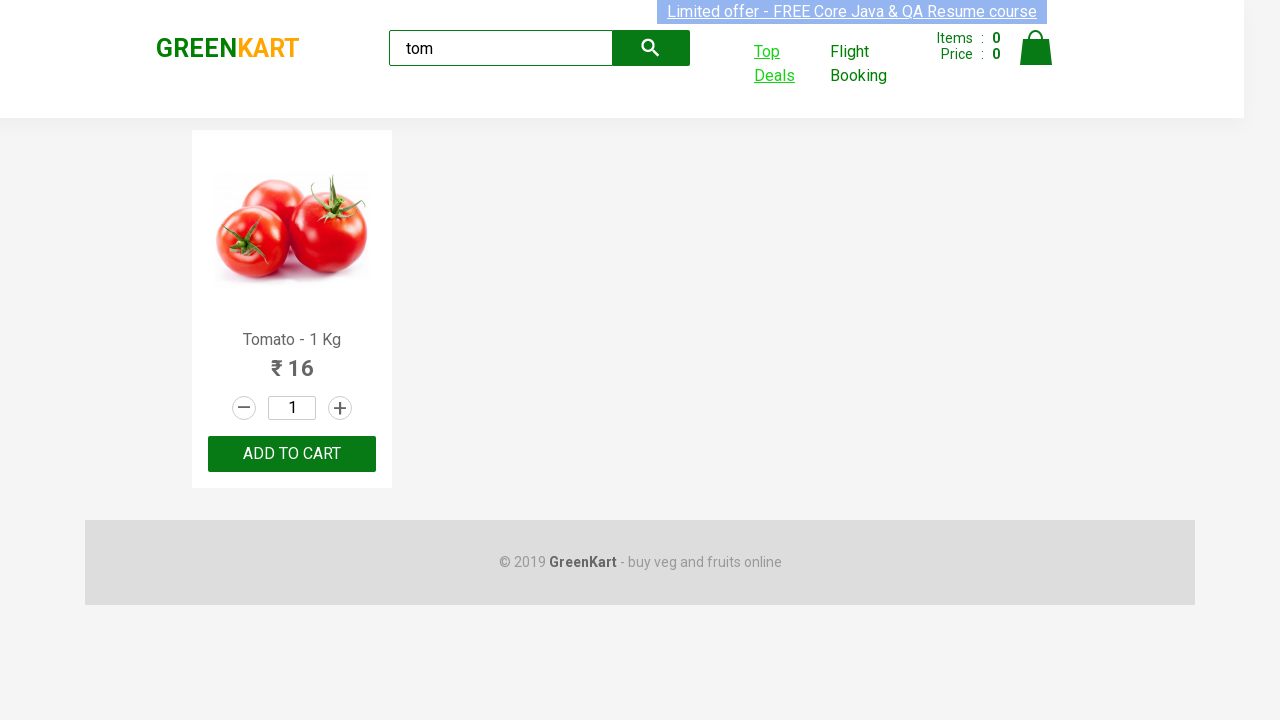

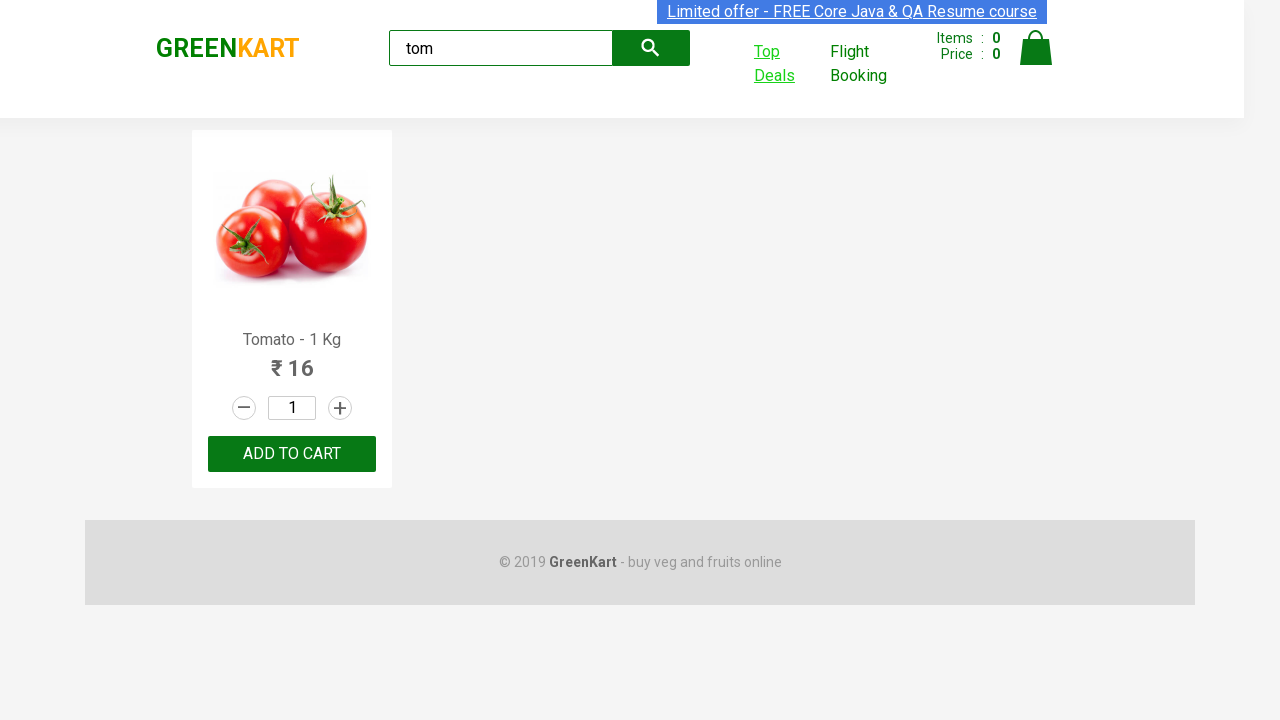